Tests alert handling by triggering a simple alert and accepting it

Starting URL: https://demoqa.com/alerts

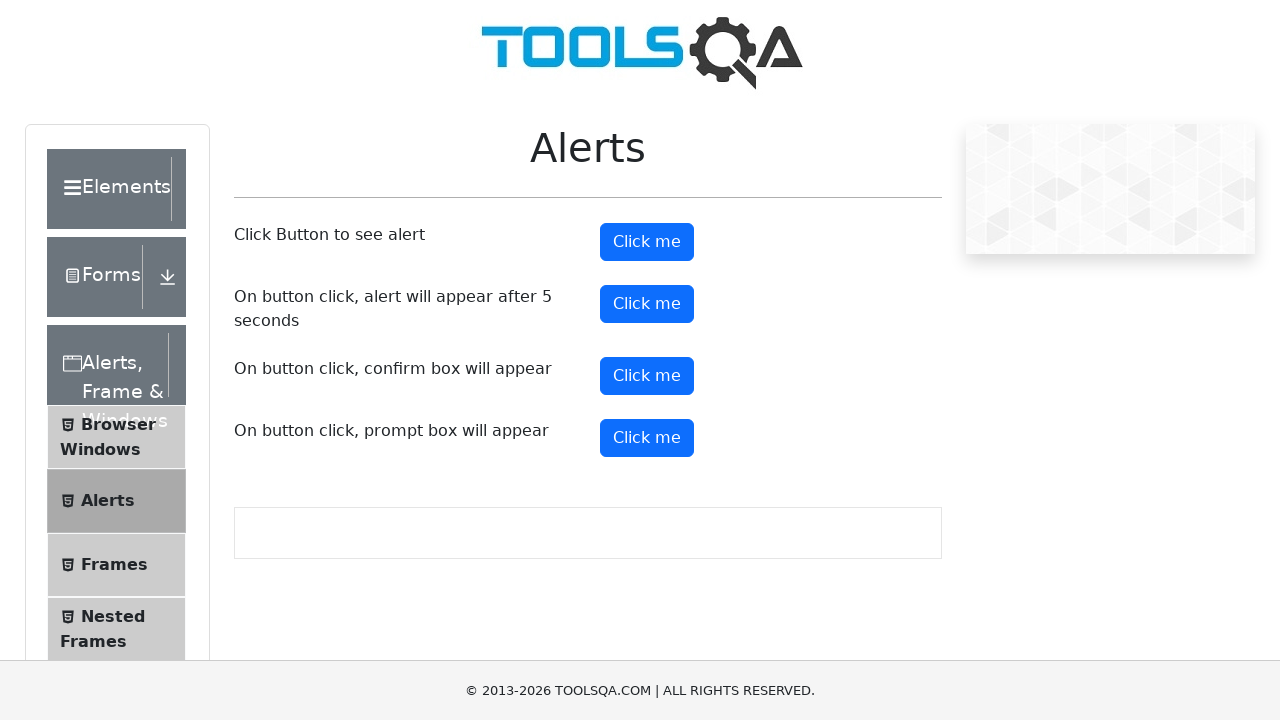

Clicked button to trigger simple alert at (647, 242) on #alertButton
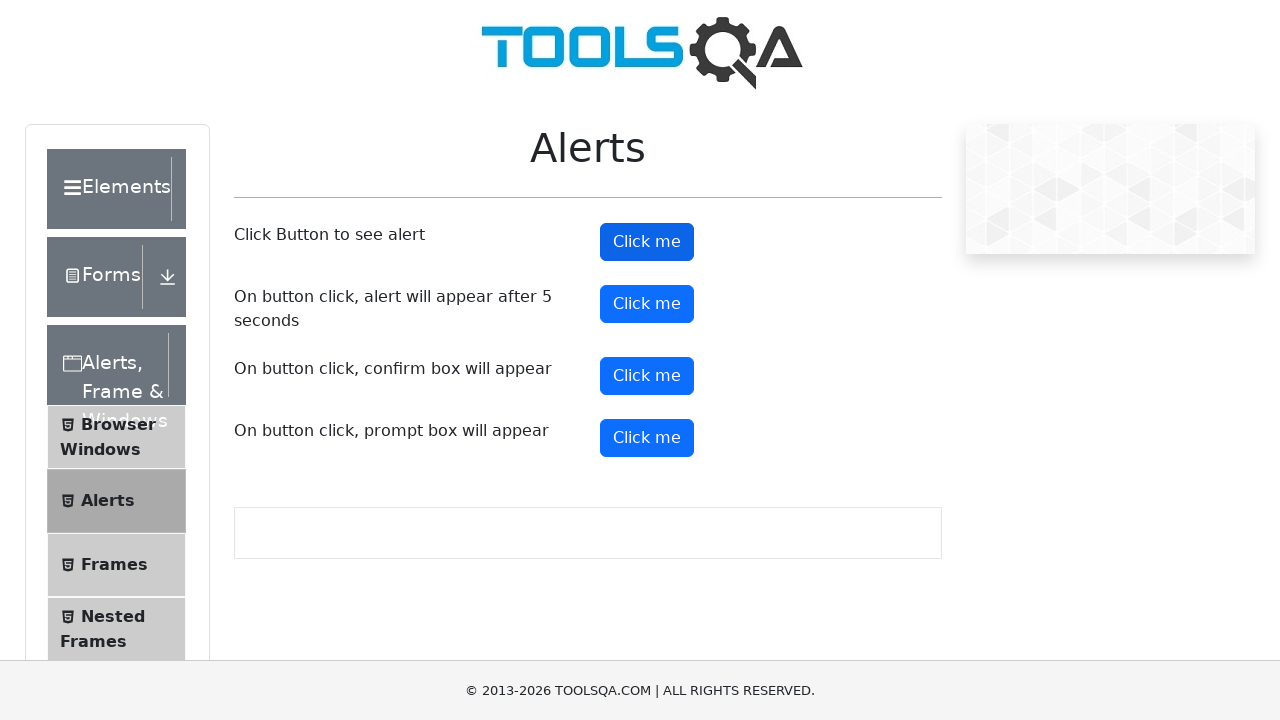

Set up dialog handler to accept alerts
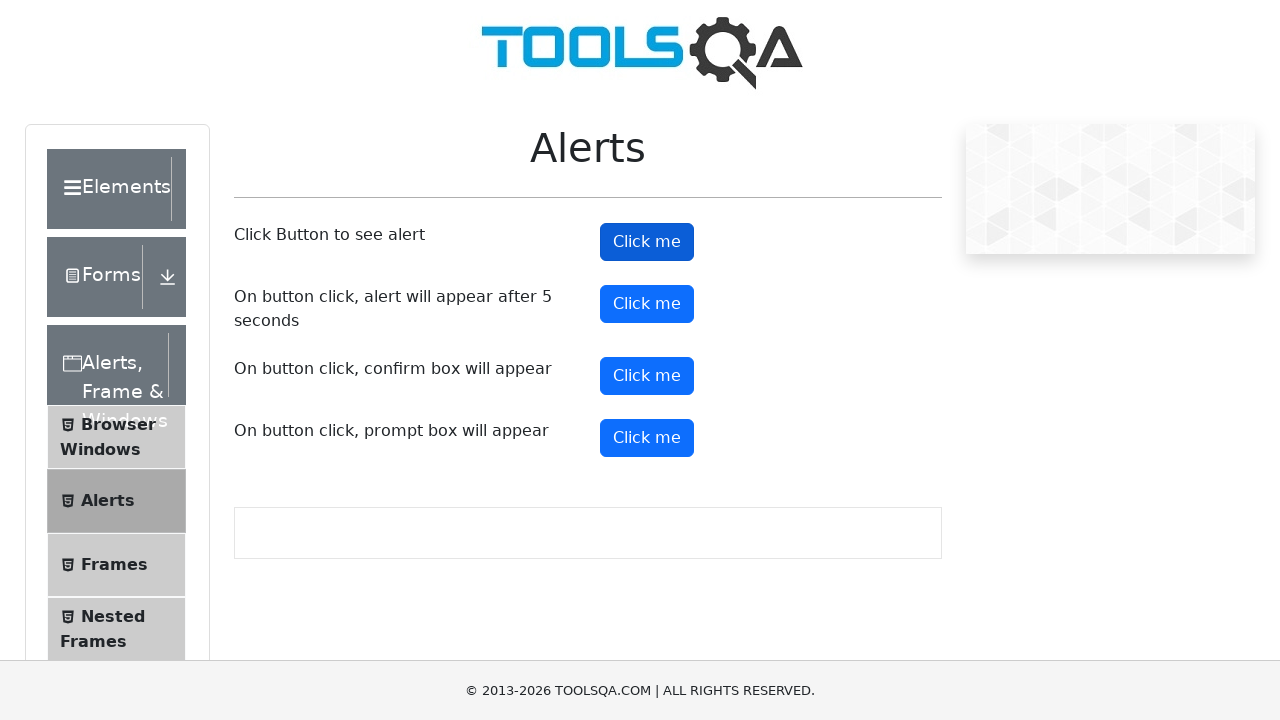

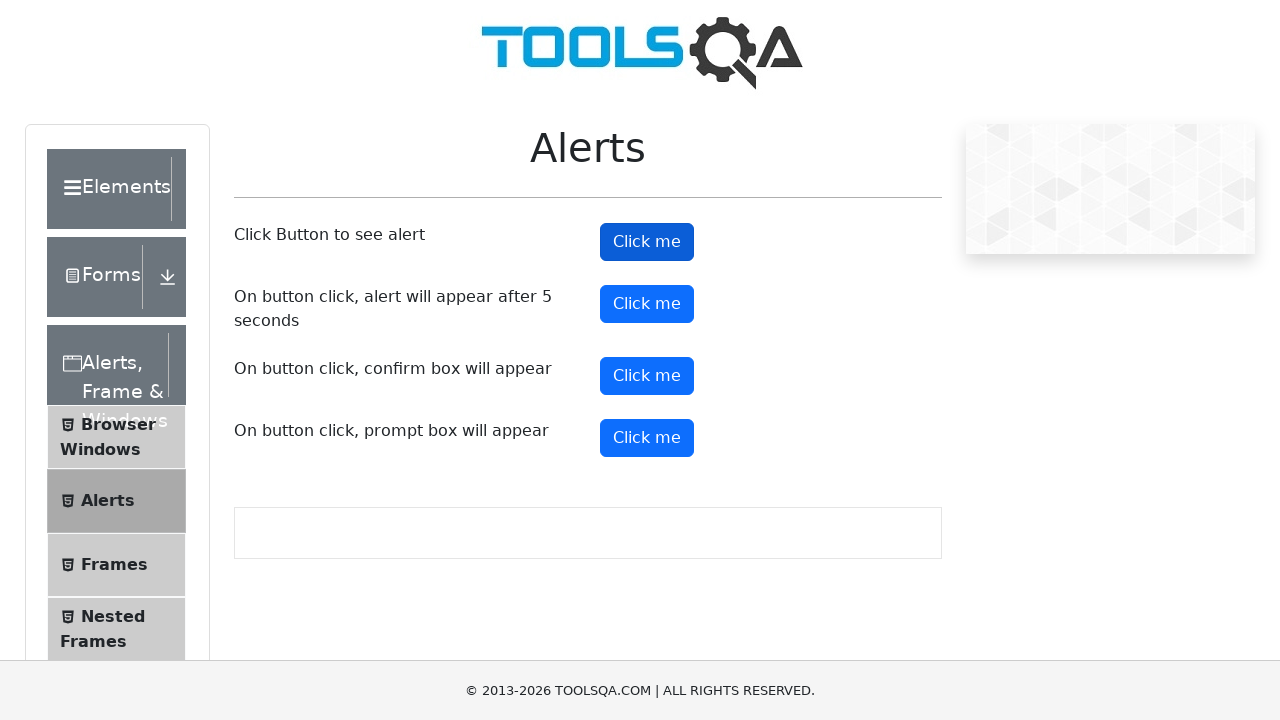